Tests right-click context menu functionality by right-clicking an element, hovering over menu items, and clicking a menu option

Starting URL: http://swisnl.github.io/jQuery-contextMenu/demo.html

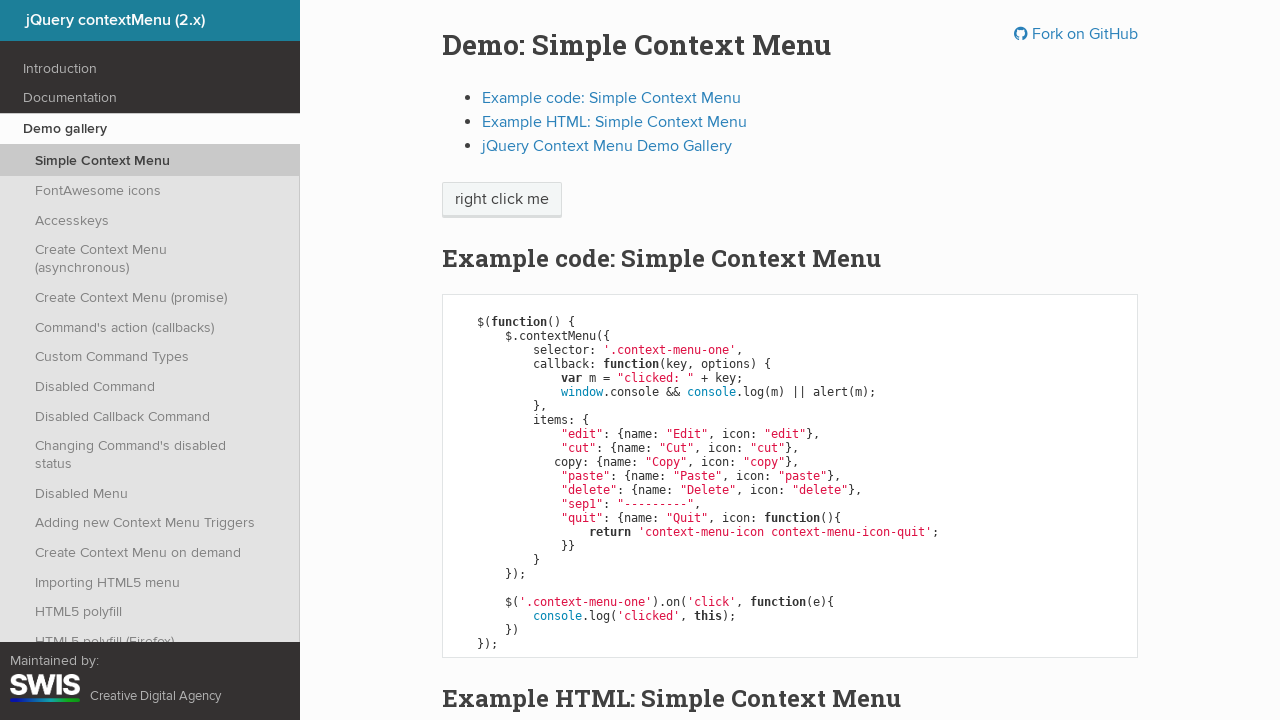

Right-clicked on 'right click me' element to open context menu at (502, 200) on //span[text()='right click me']
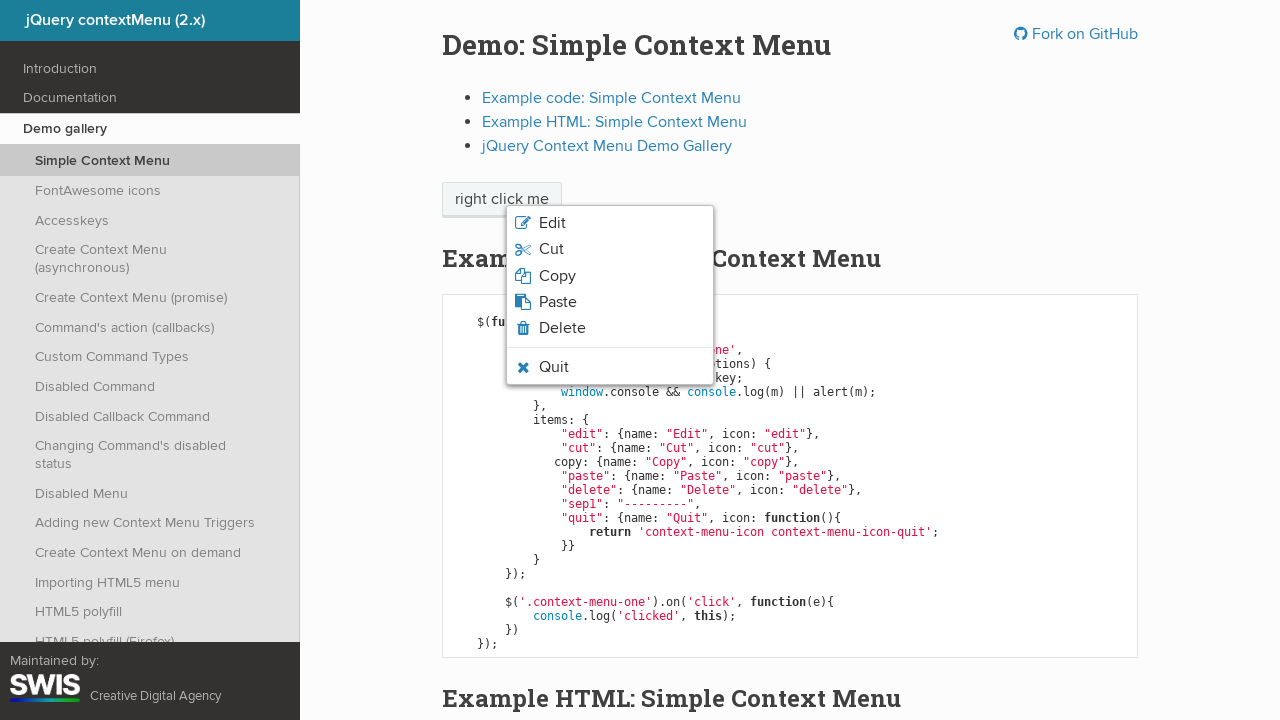

Context menu appeared with paste option visible
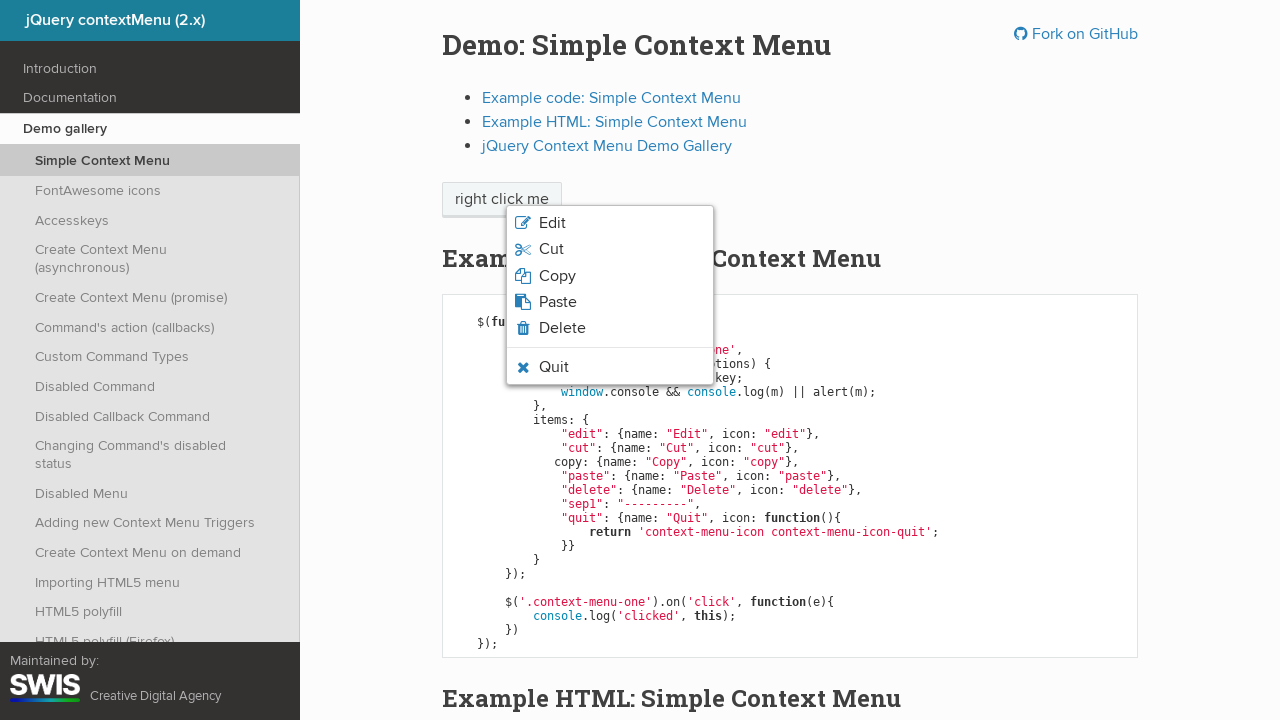

Hovered over the paste menu option at (610, 302) on li.context-menu-icon-paste
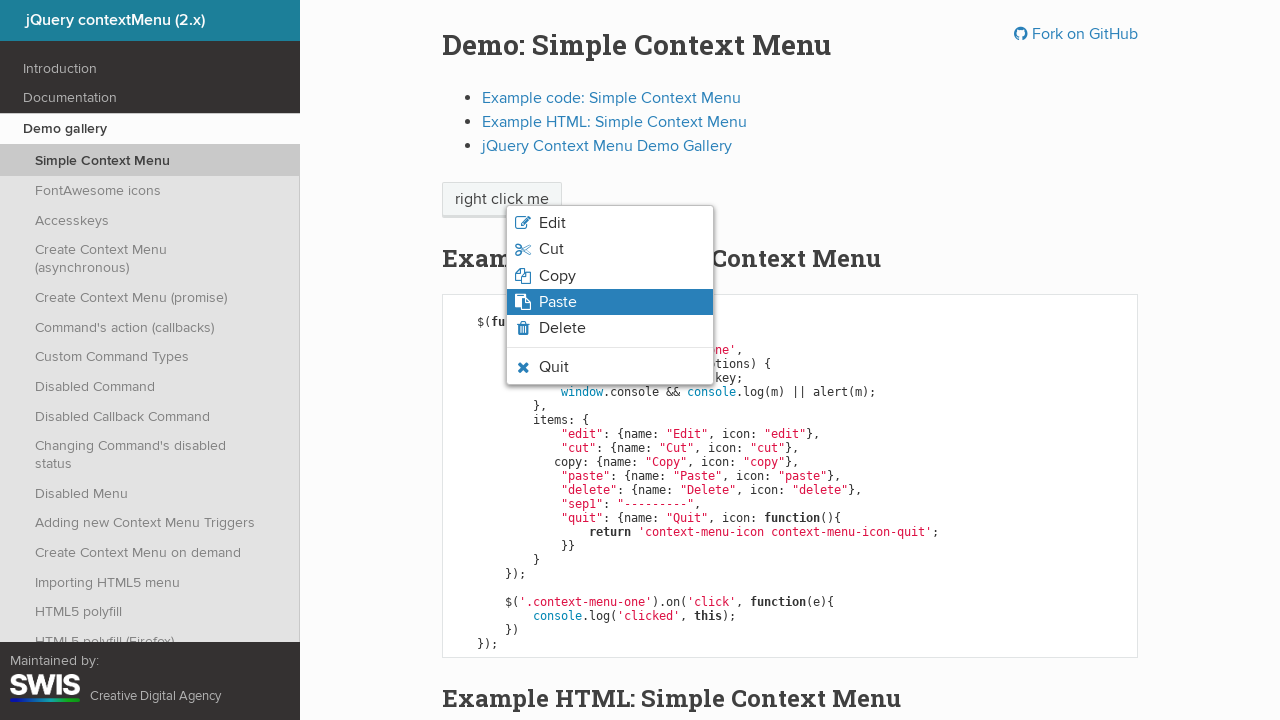

Clicked on the paste menu option at (610, 302) on li.context-menu-icon-paste
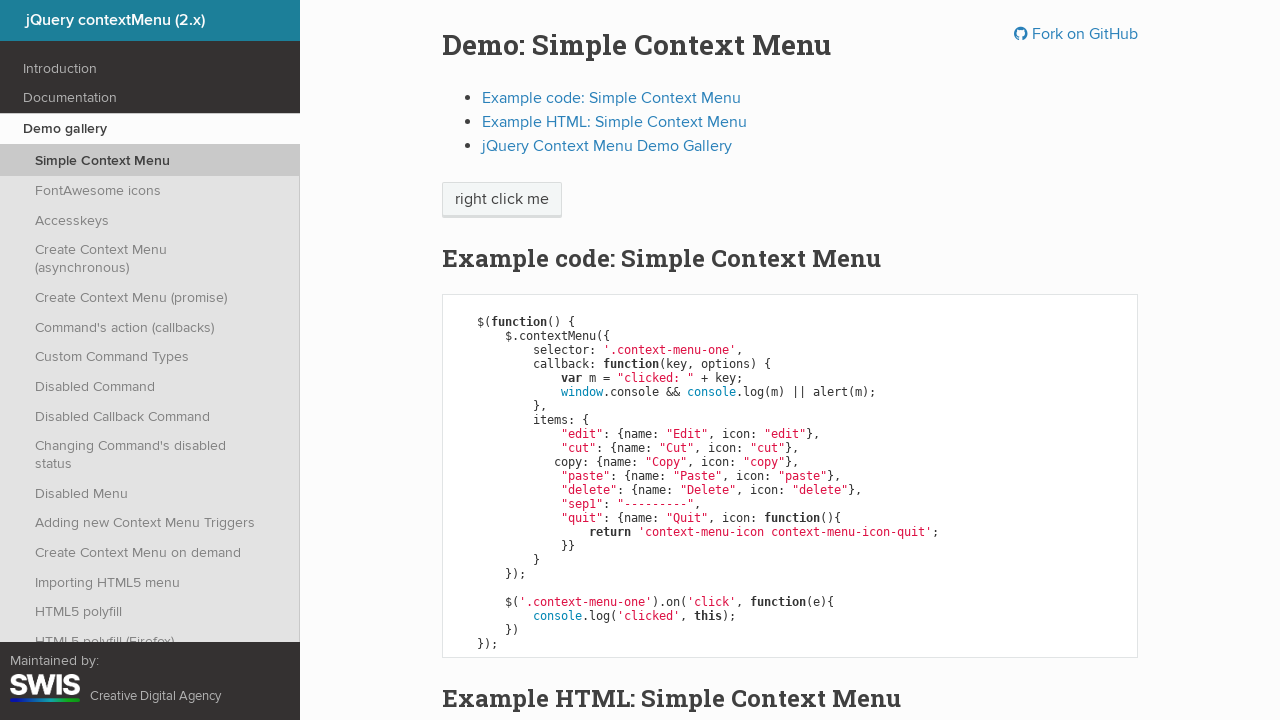

Alert dialog accepted
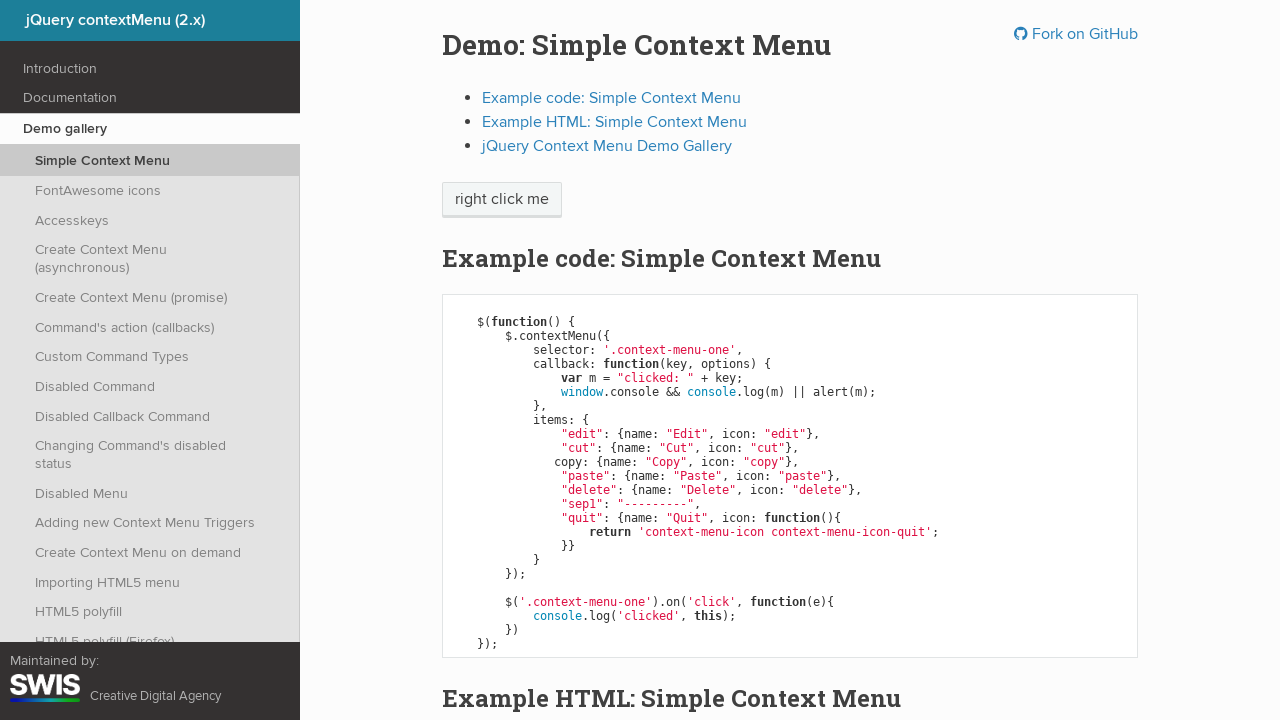

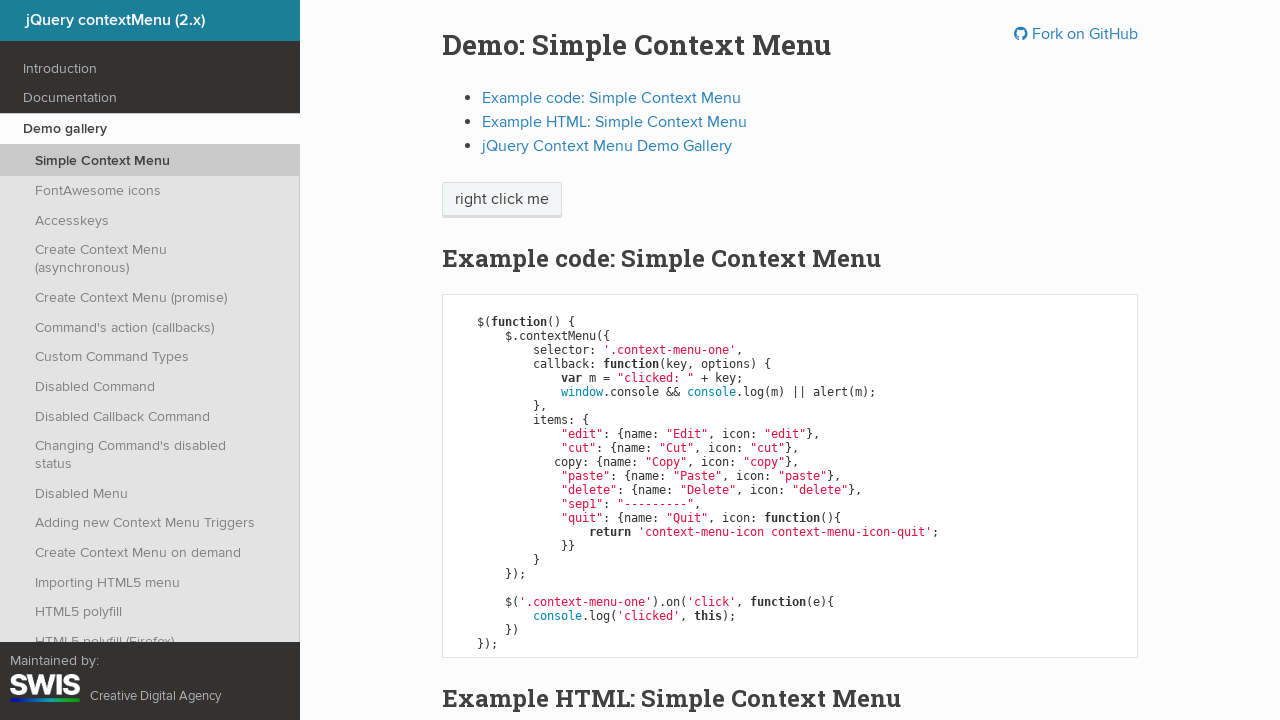